Navigates to jQuery UI demos page, clicks on Droppable demo, switches to the demo iframe, performs drag and drop of a small box into a larger one, and verifies the drop was successful.

Starting URL: https://jqueryui.com/demos/

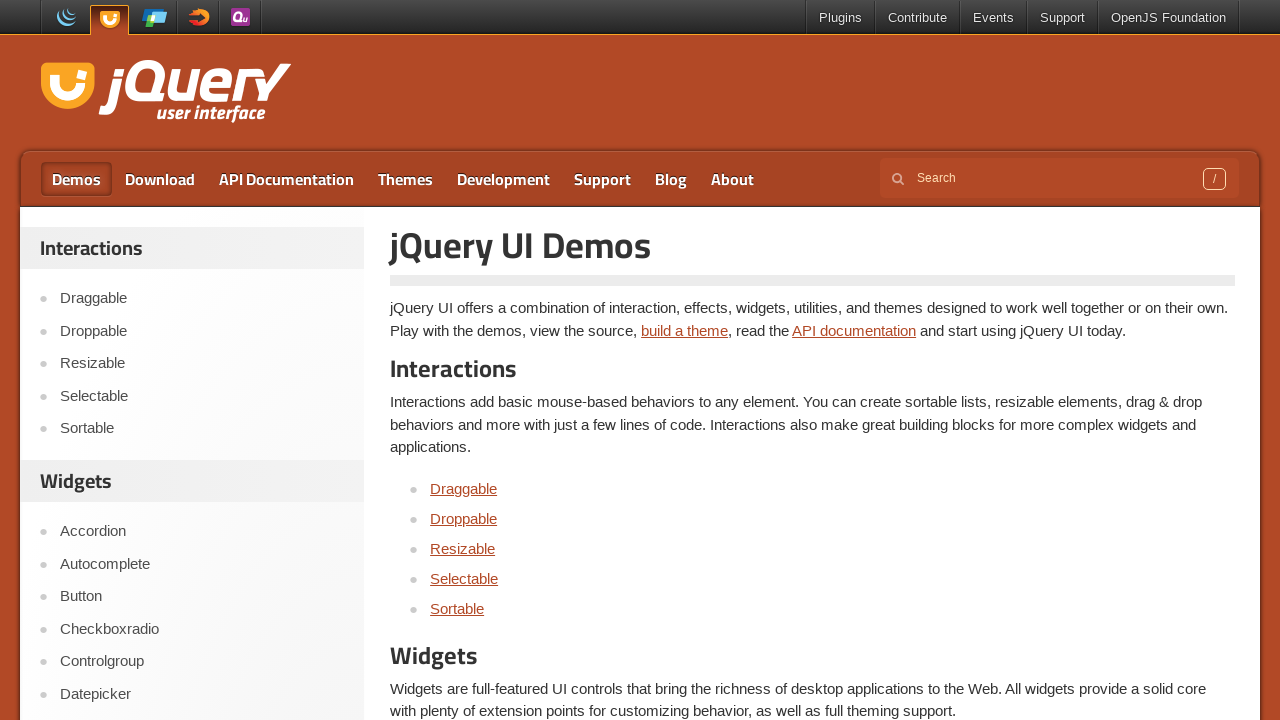

Clicked on Droppable demo link at (464, 518) on a:text('Droppable')
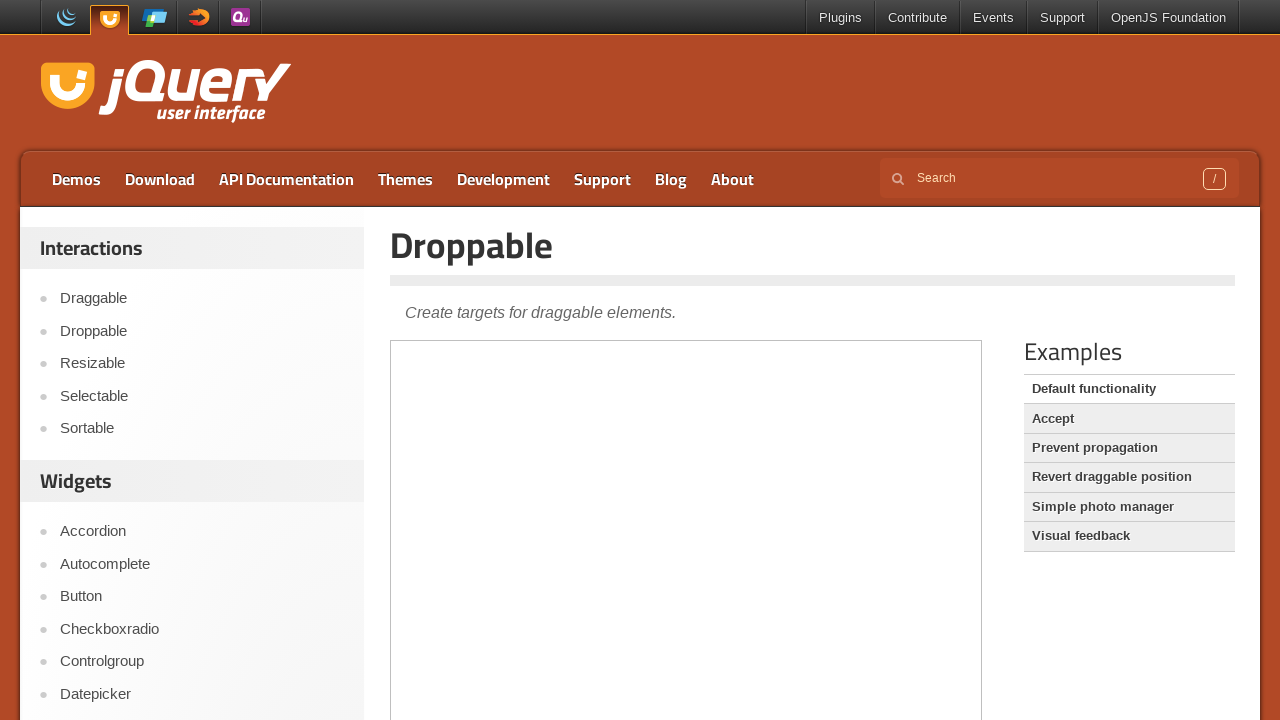

Demo frame loaded
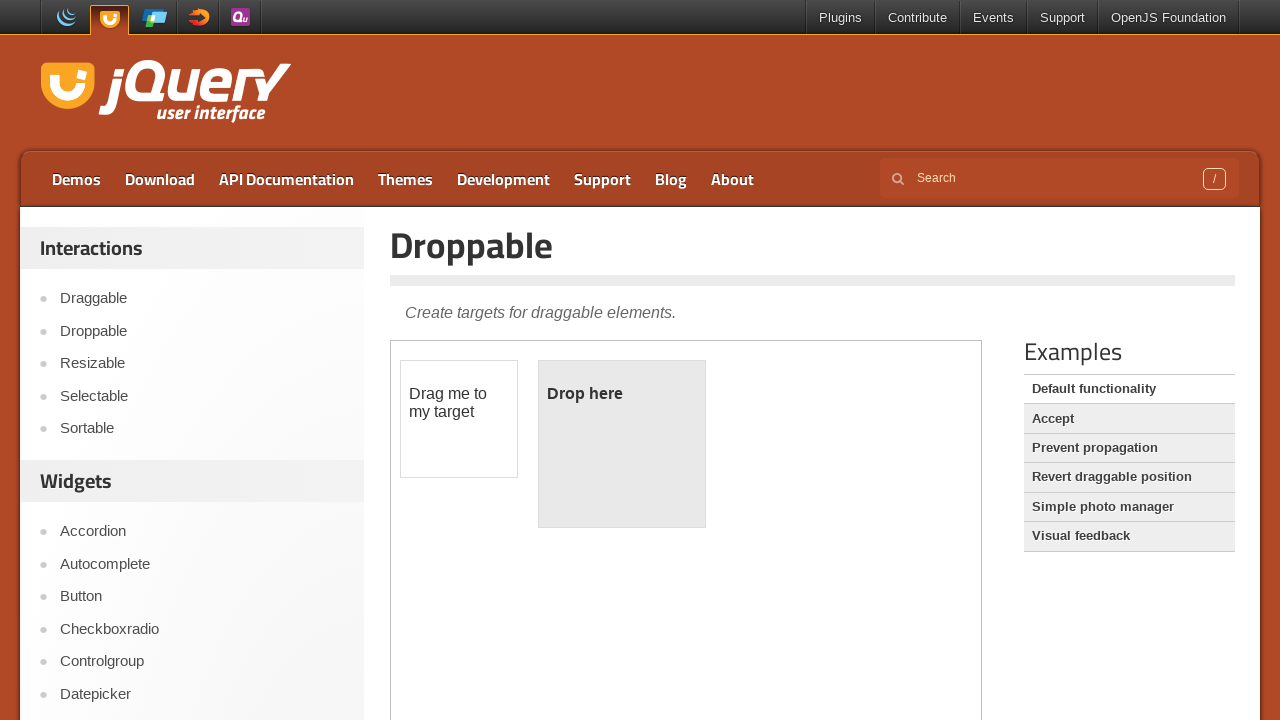

Obtained frame locator for demo iframe
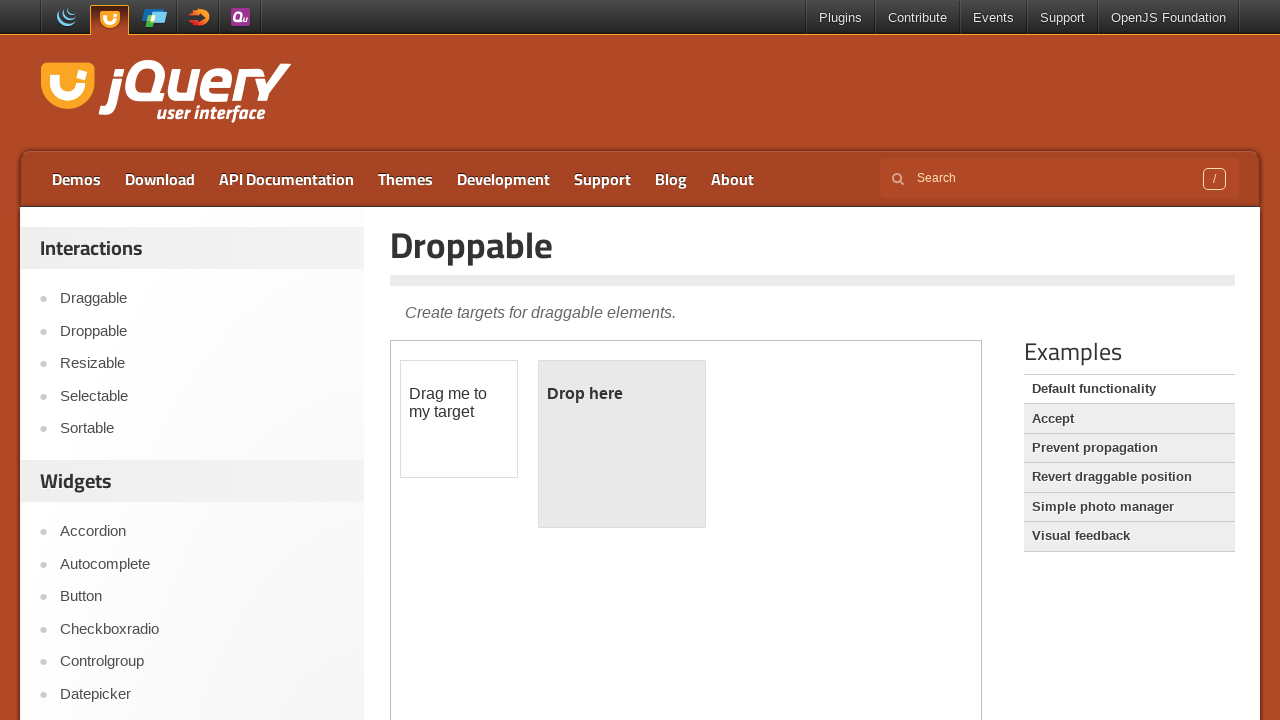

Dragged small box into larger droppable area at (622, 444)
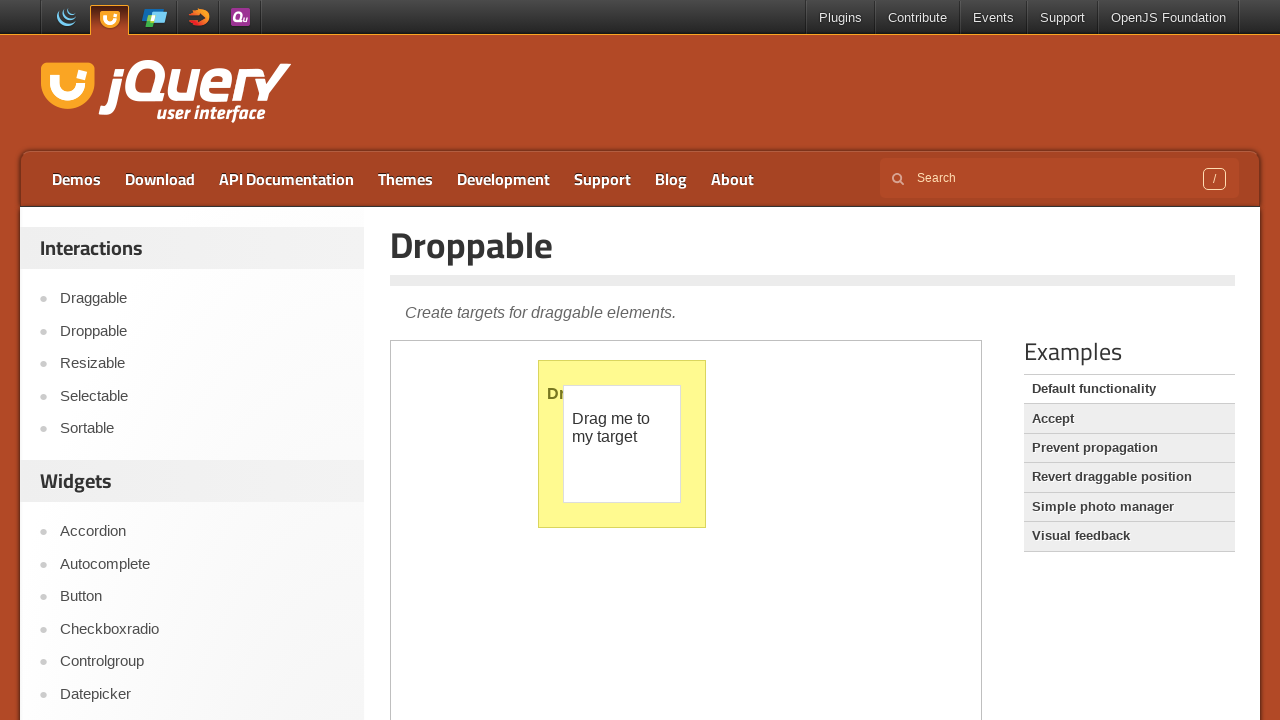

Verified drop was successful - 'Dropped!' text is present
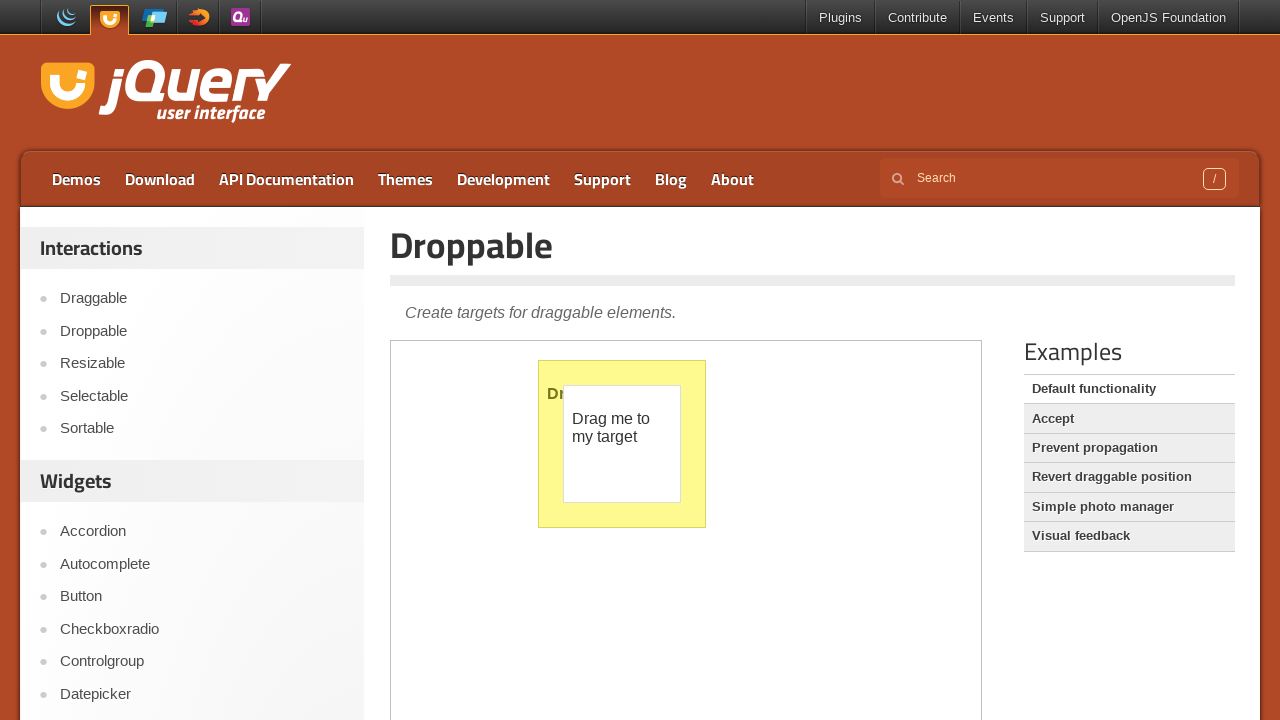

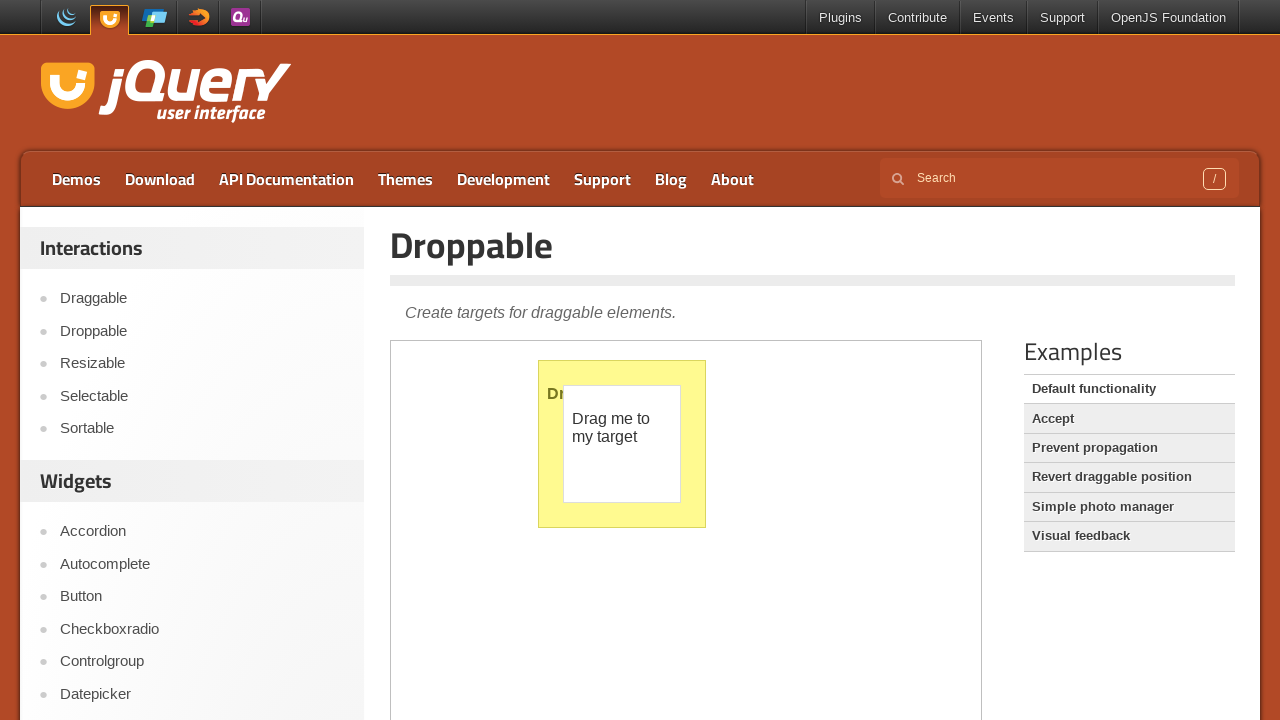